Tests the add/remove elements functionality by clicking the "Add Element" button twice to create delete buttons, then clicking one delete button and verifying at least one delete button remains.

Starting URL: http://the-internet.herokuapp.com/add_remove_elements/

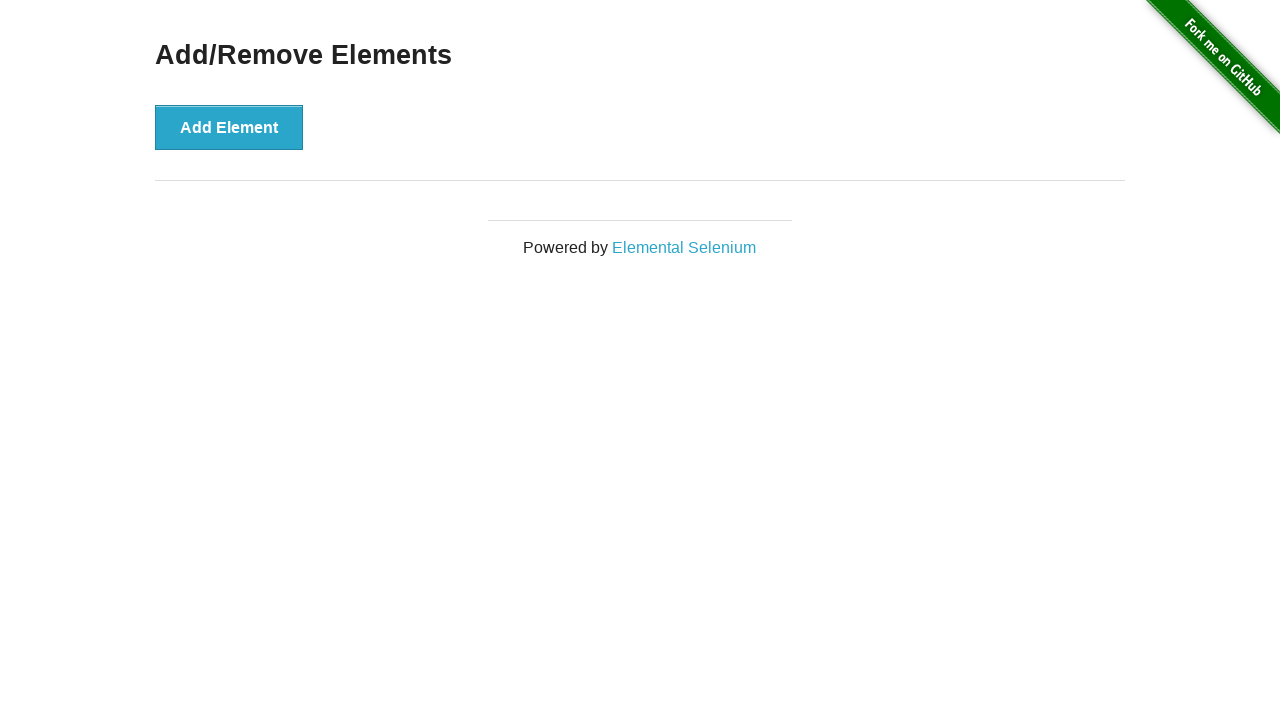

Clicked 'Add Element' button first time at (229, 127) on xpath=//button[text()='Add Element']
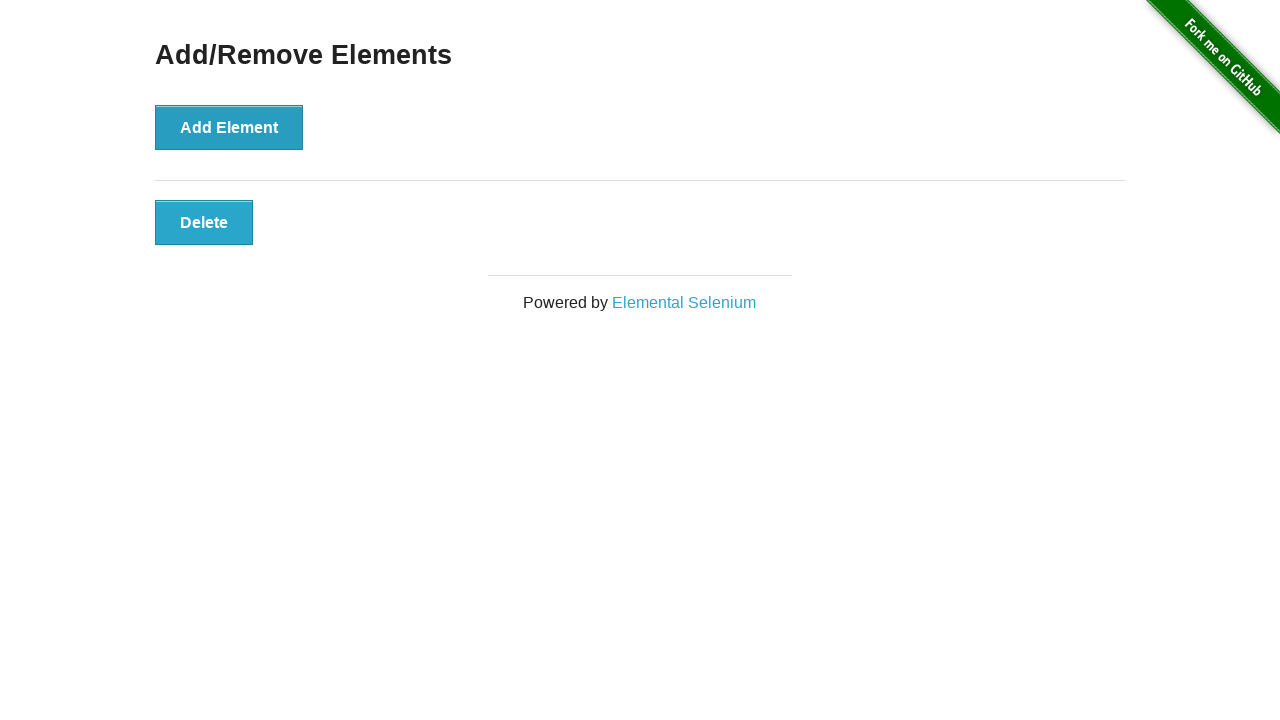

Clicked 'Add Element' button second time at (229, 127) on xpath=//button[text()='Add Element']
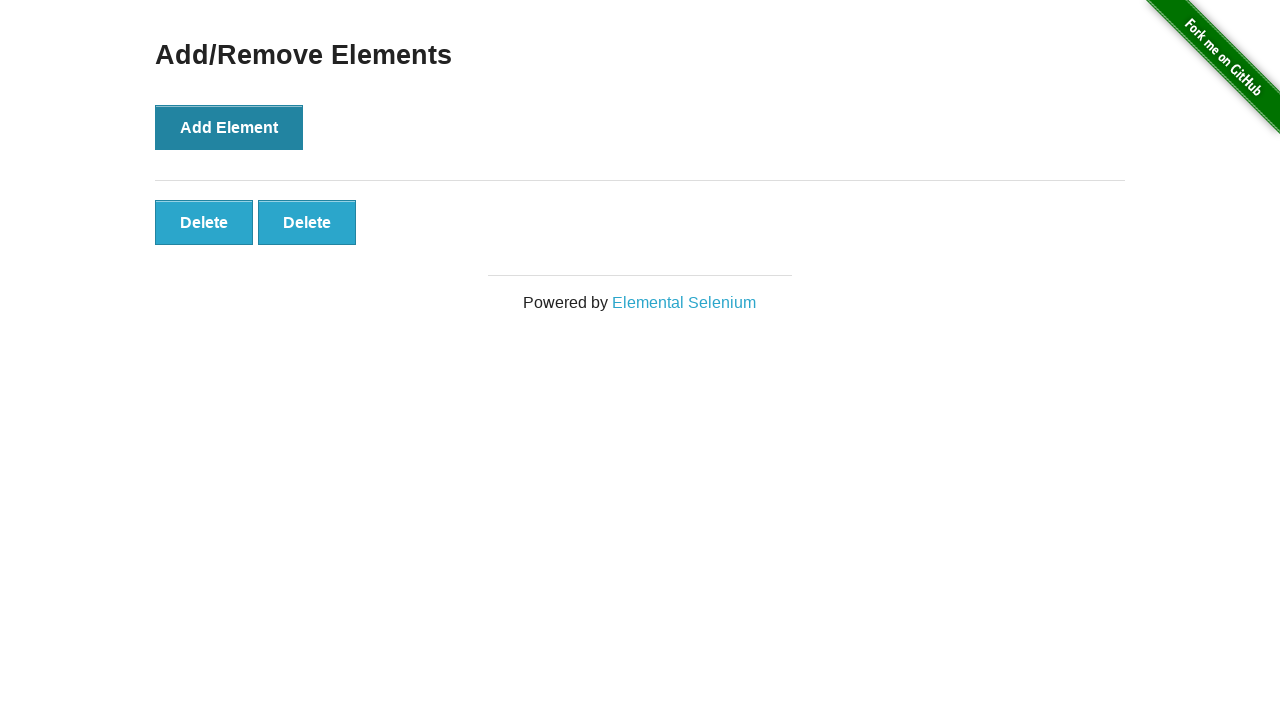

Clicked first 'Delete' button to remove an element at (204, 222) on xpath=//button[text()='Delete']
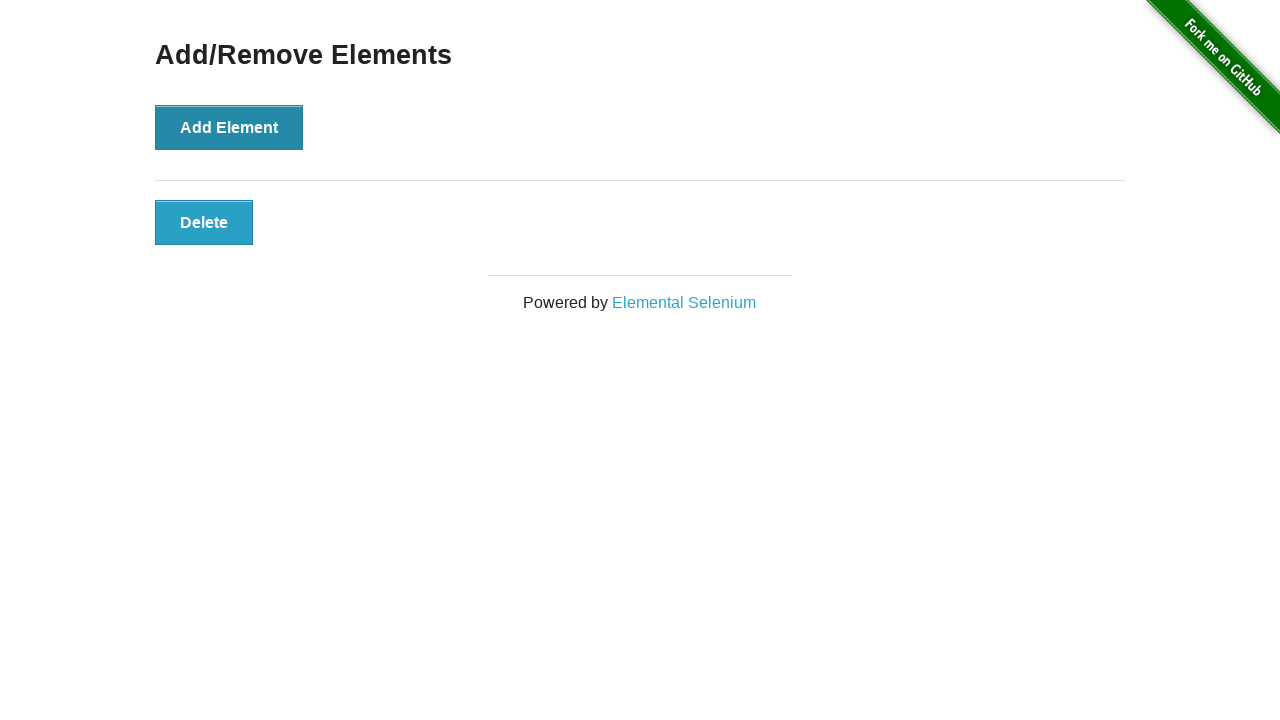

Verified at least one 'Delete' button still exists
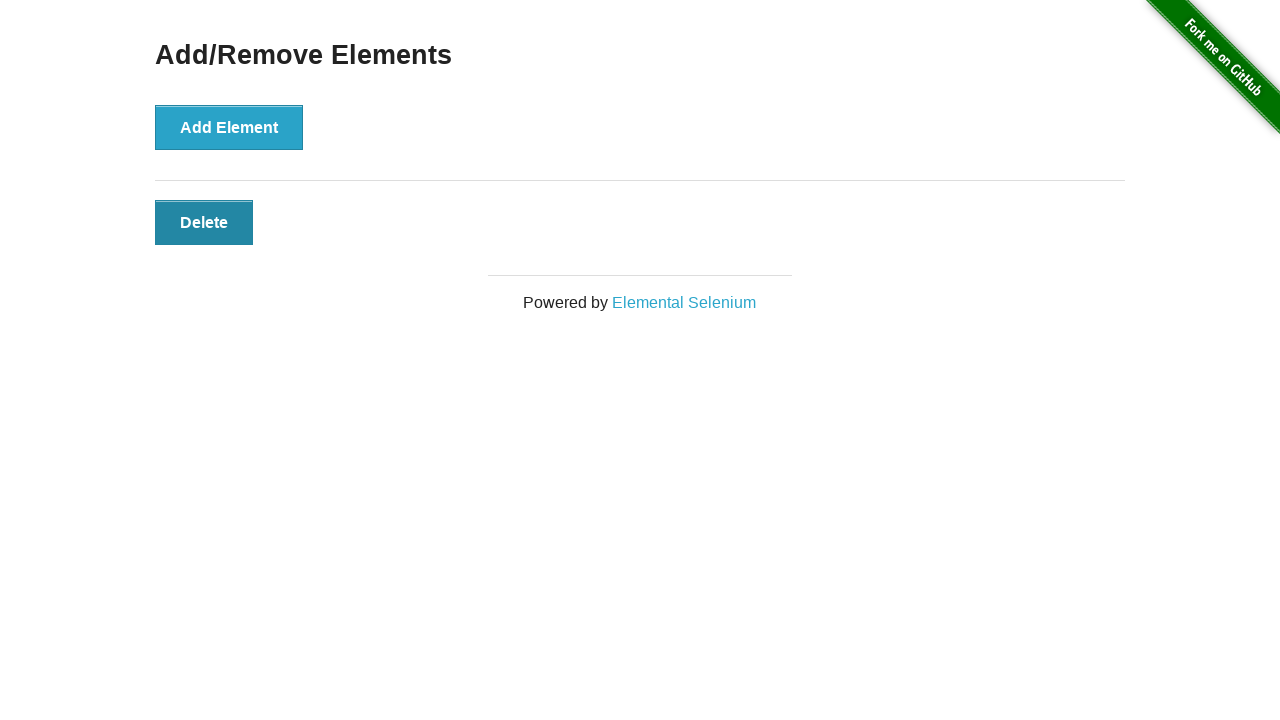

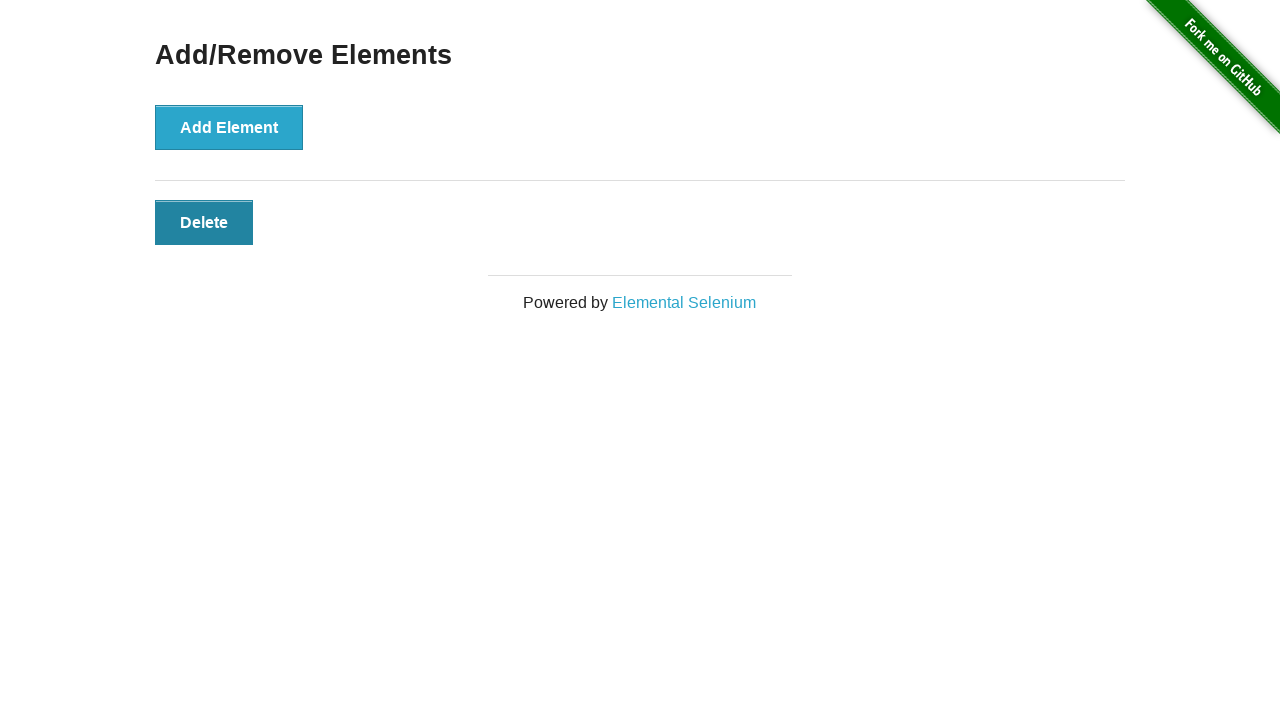